Tests displaying all items by clicking through filters and returning to All.

Starting URL: https://demo.playwright.dev/todomvc

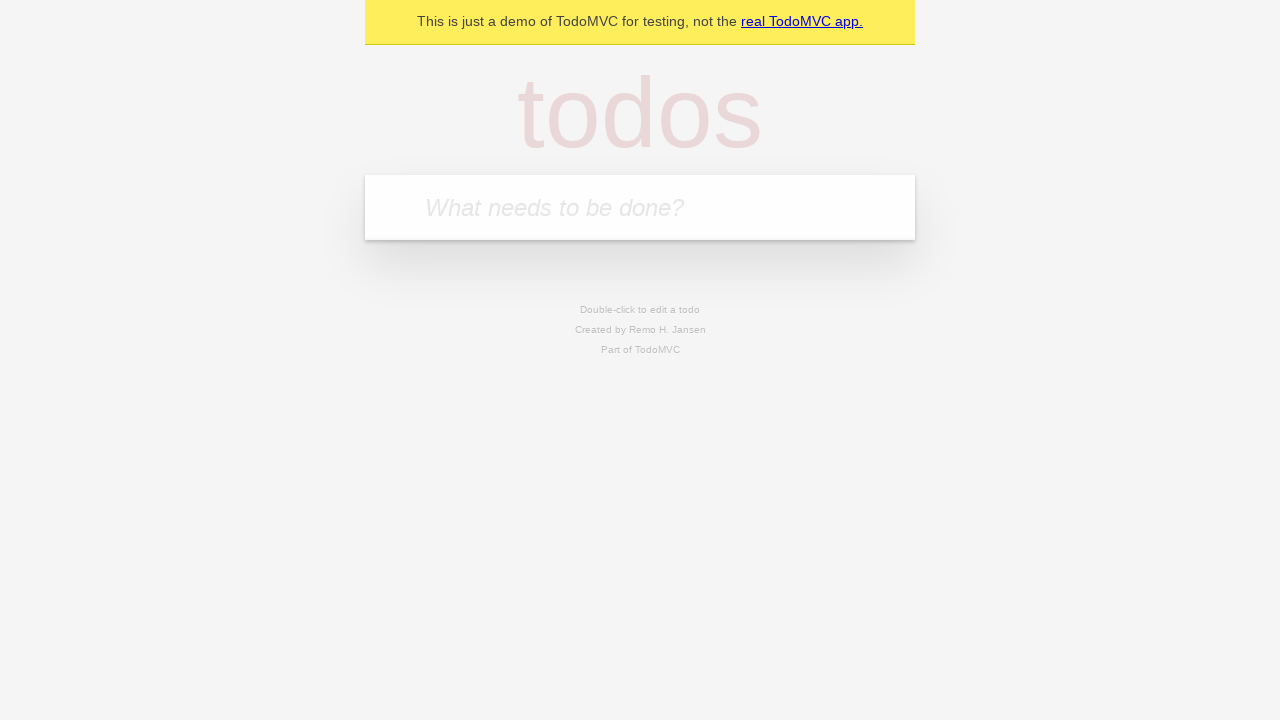

Filled todo input with 'buy some cheese' on internal:attr=[placeholder="What needs to be done?"i]
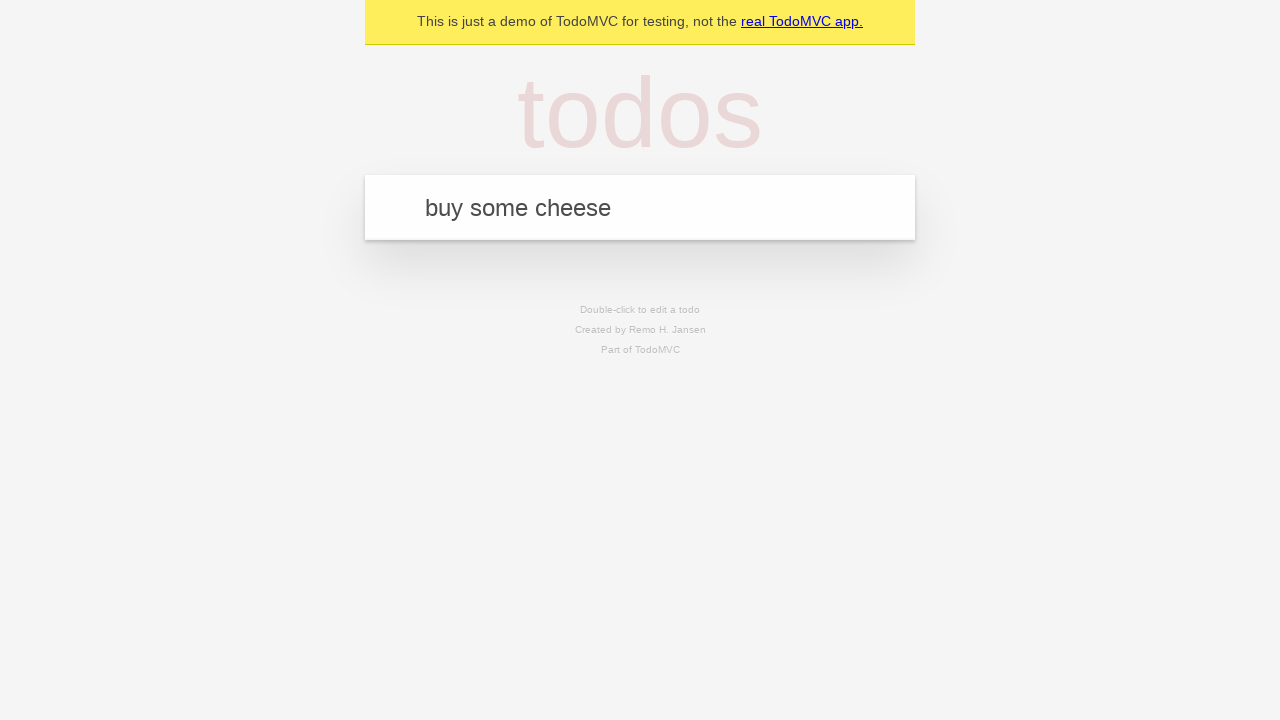

Pressed Enter to add first todo on internal:attr=[placeholder="What needs to be done?"i]
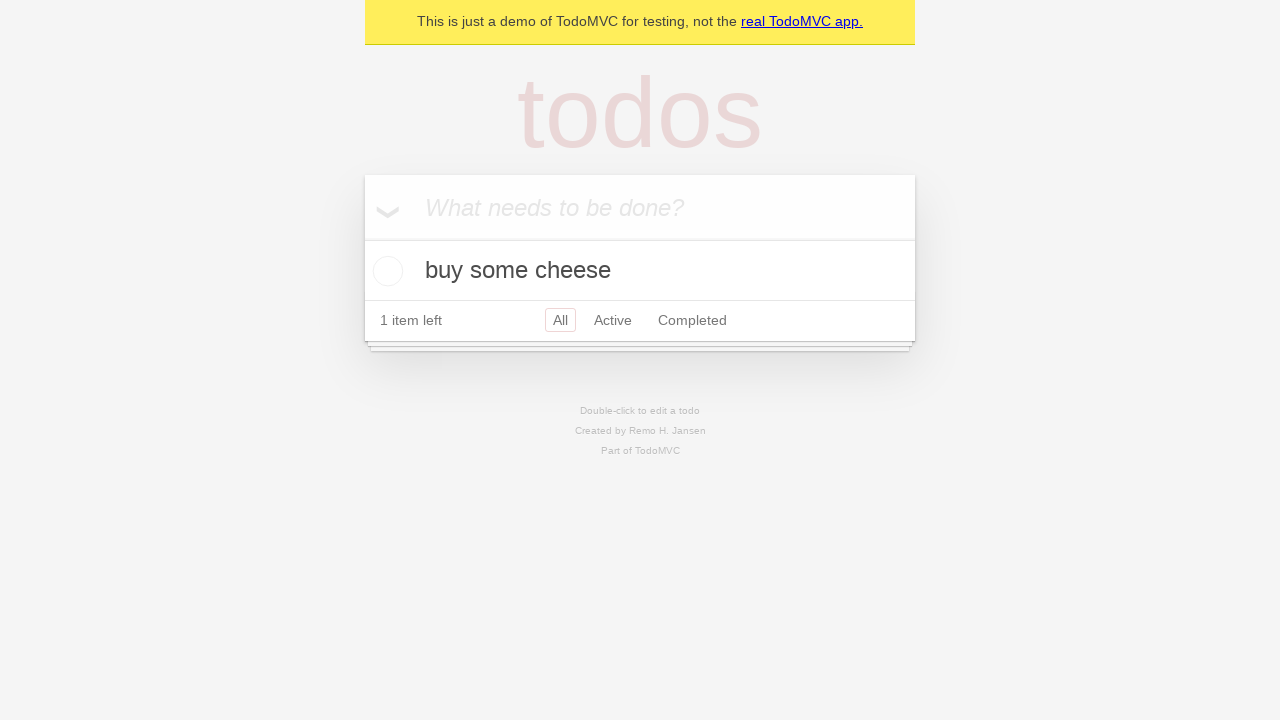

Filled todo input with 'feed the cat' on internal:attr=[placeholder="What needs to be done?"i]
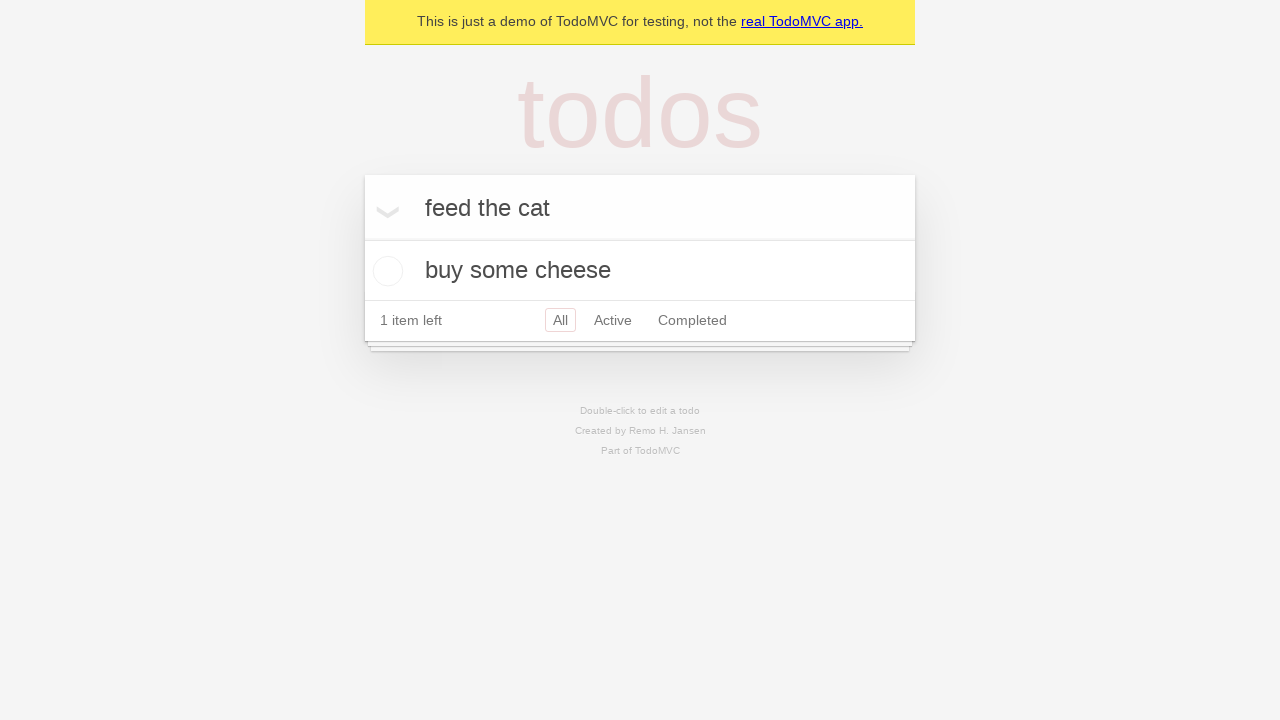

Pressed Enter to add second todo on internal:attr=[placeholder="What needs to be done?"i]
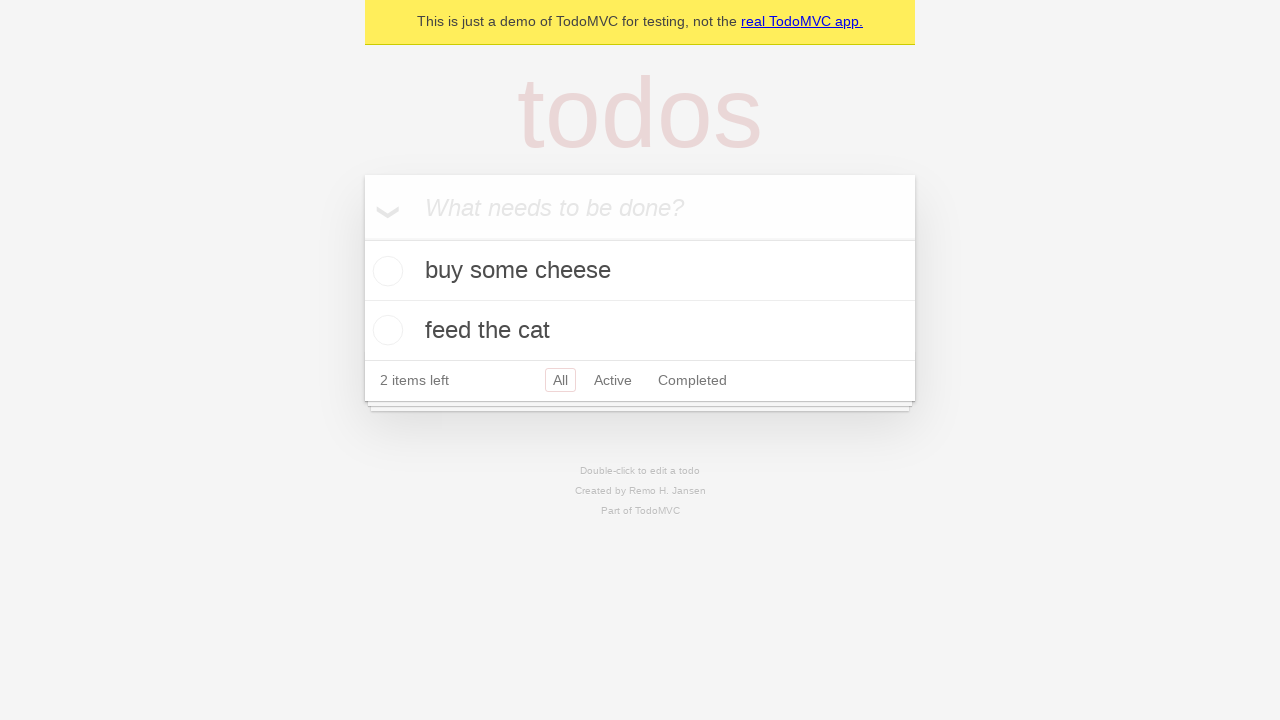

Filled todo input with 'book a doctors appointment' on internal:attr=[placeholder="What needs to be done?"i]
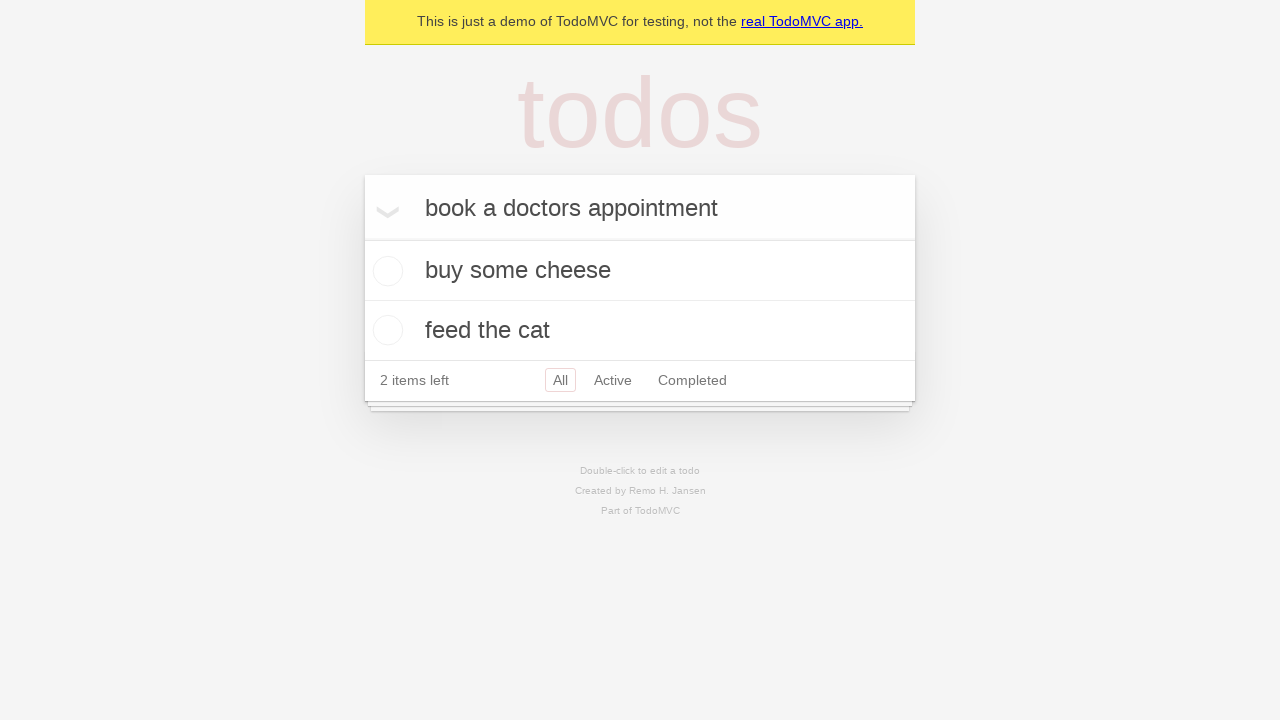

Pressed Enter to add third todo on internal:attr=[placeholder="What needs to be done?"i]
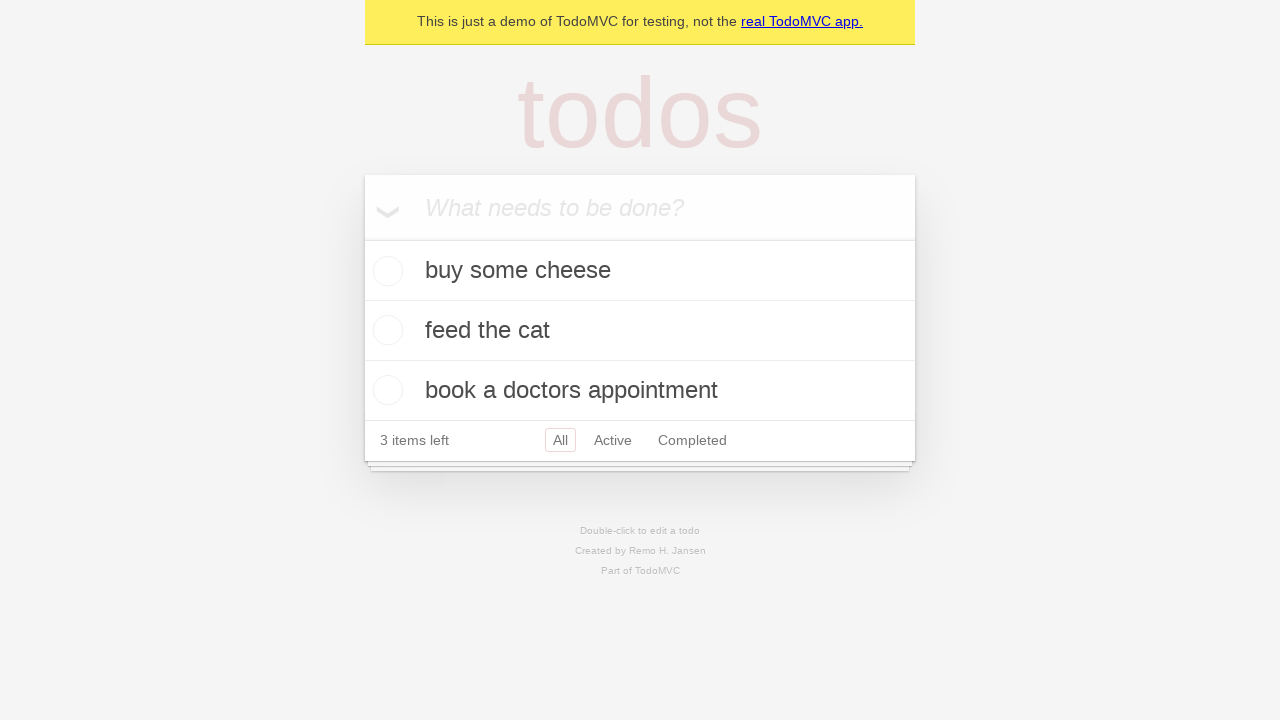

Checked the second todo item at (385, 330) on internal:testid=[data-testid="todo-item"s] >> nth=1 >> internal:role=checkbox
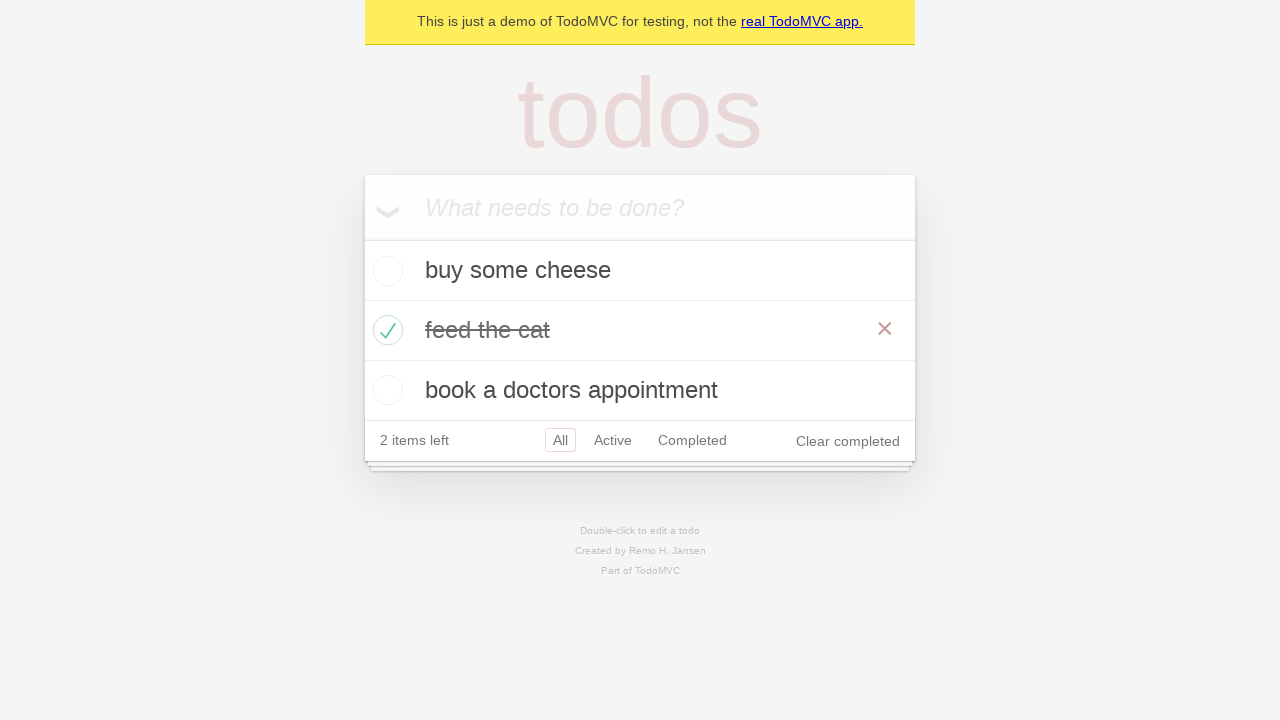

Clicked Active filter to show only active todos at (613, 440) on internal:role=link[name="Active"i]
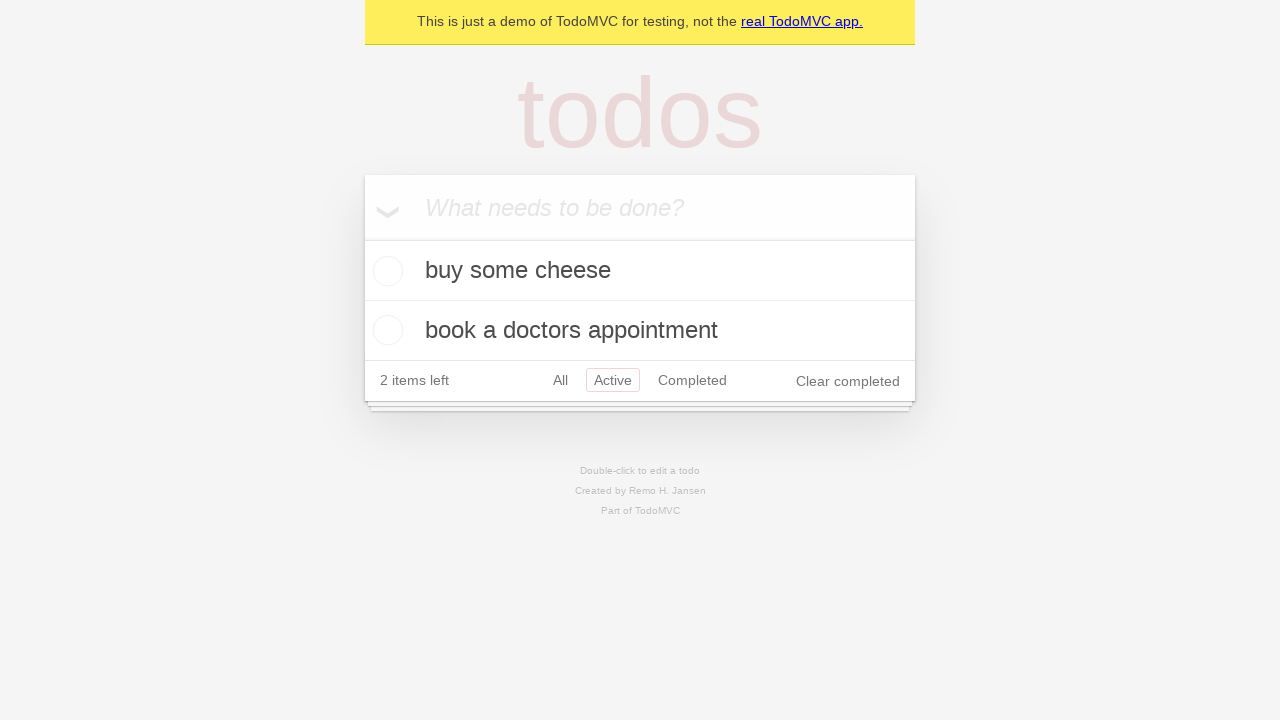

Clicked Completed filter to show only completed todos at (692, 380) on internal:role=link[name="Completed"i]
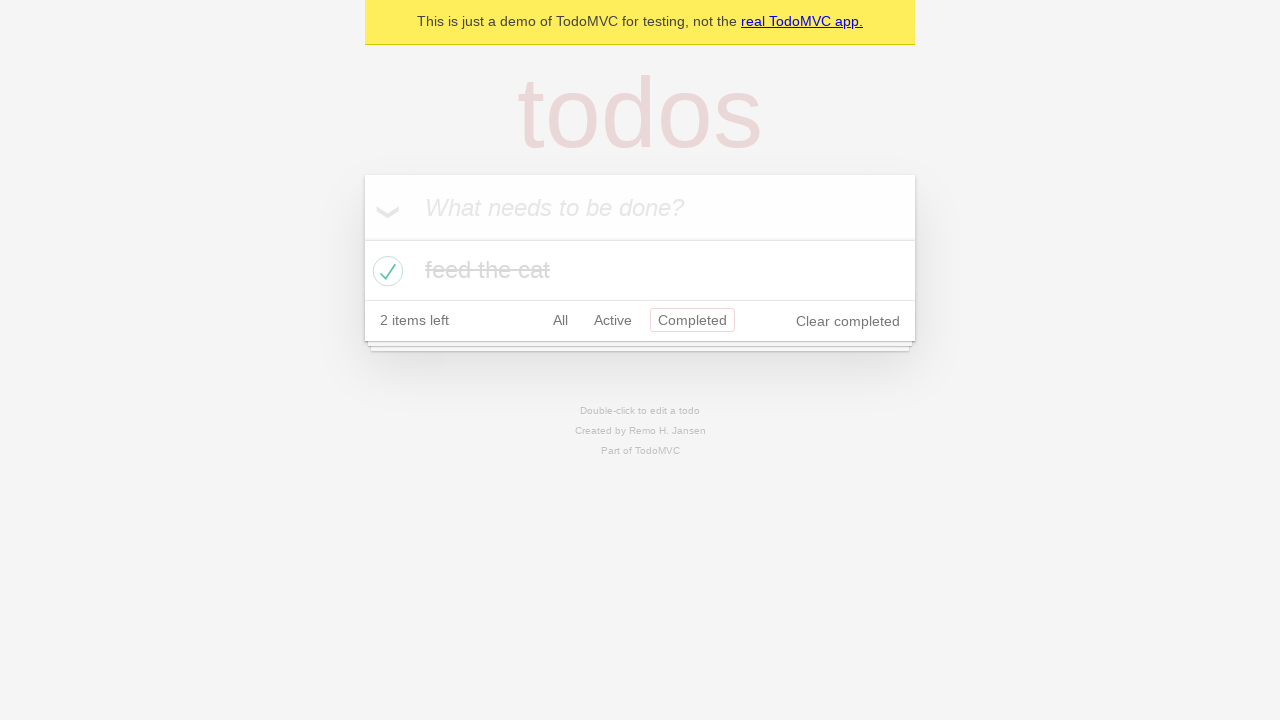

Clicked All filter to display all items at (560, 320) on internal:role=link[name="All"i]
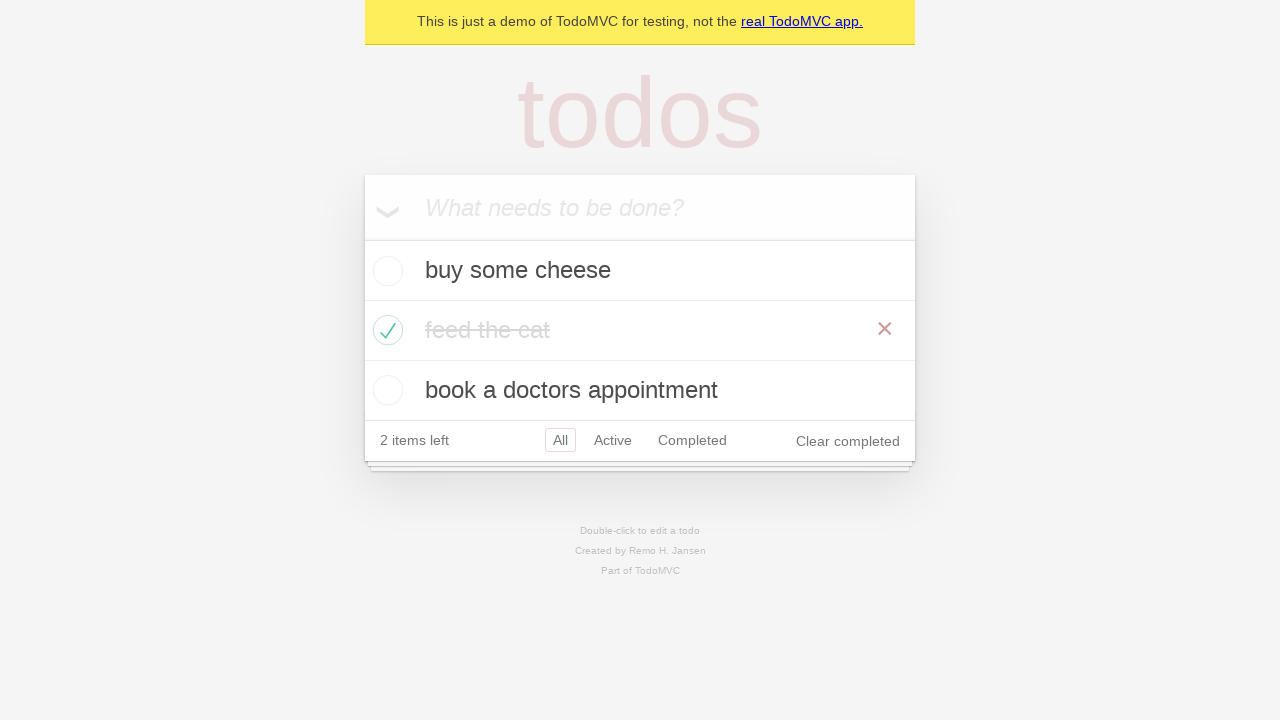

All todo items loaded and visible
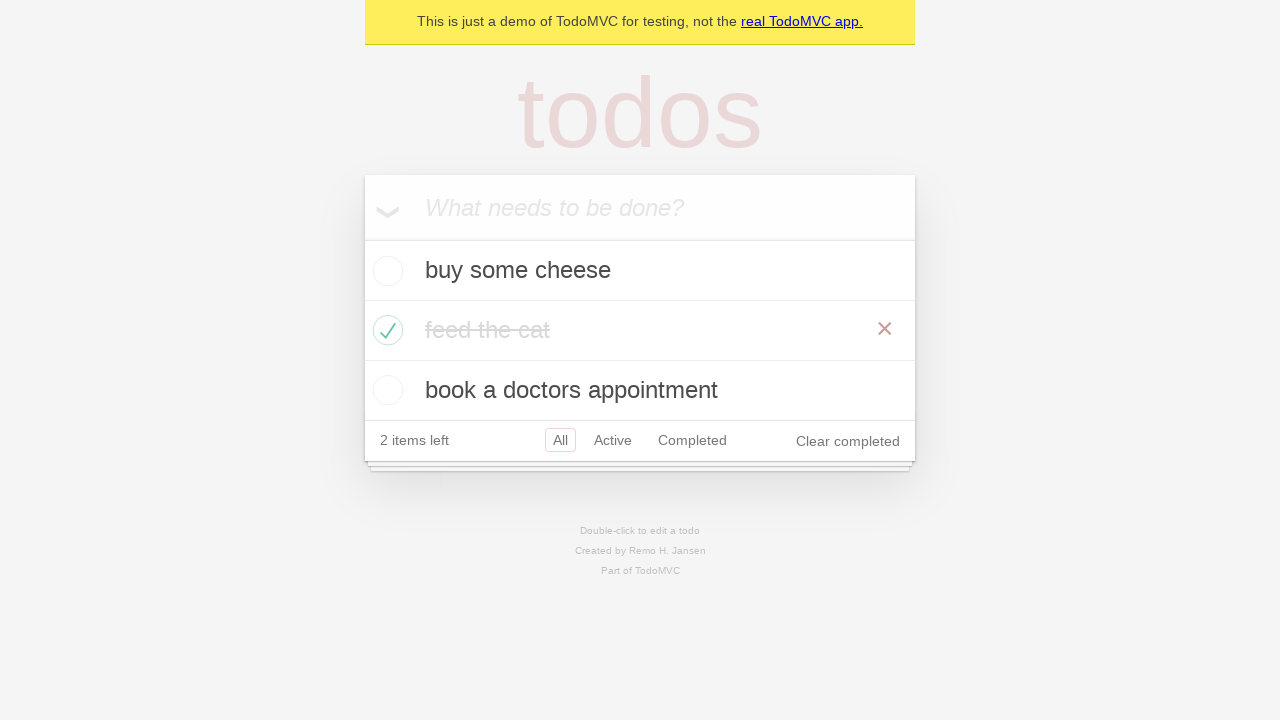

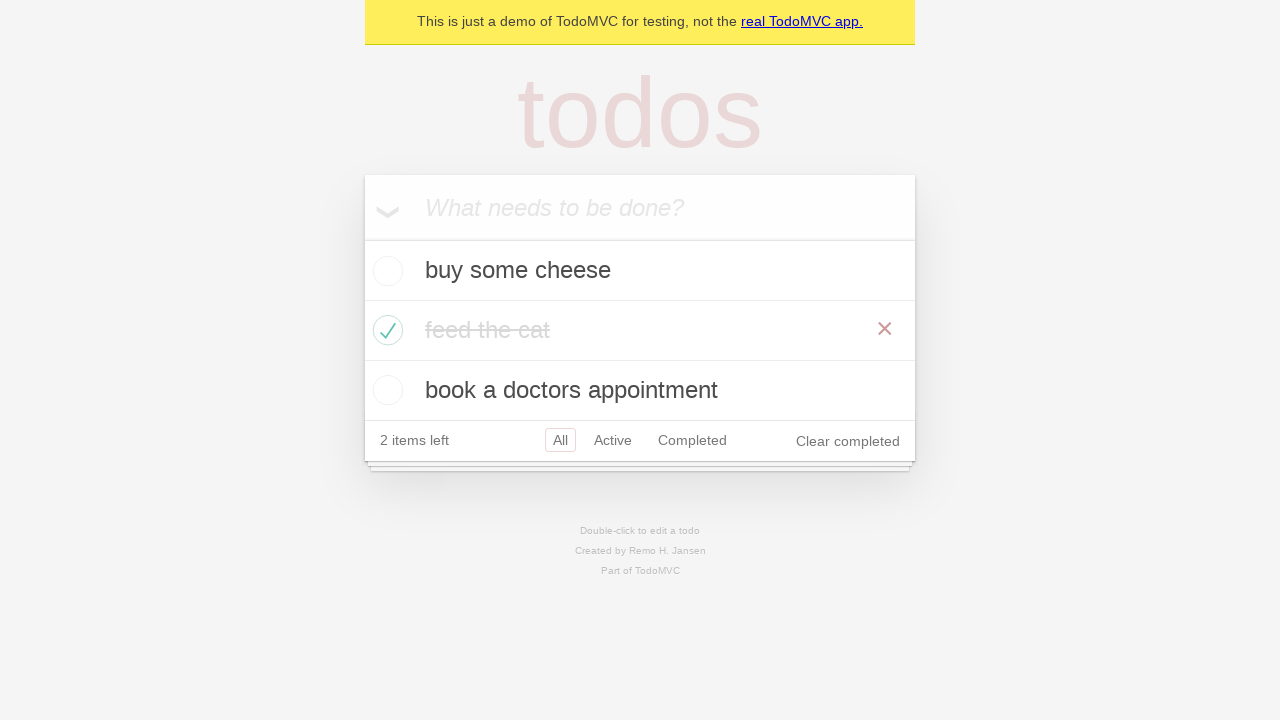